Tests a slow calculator application by setting a 45-second delay, performing an addition operation (7 + 8), and verifying the result equals 15 after waiting for the calculation to complete.

Starting URL: https://bonigarcia.dev/selenium-webdriver-java/slow-calculator.html

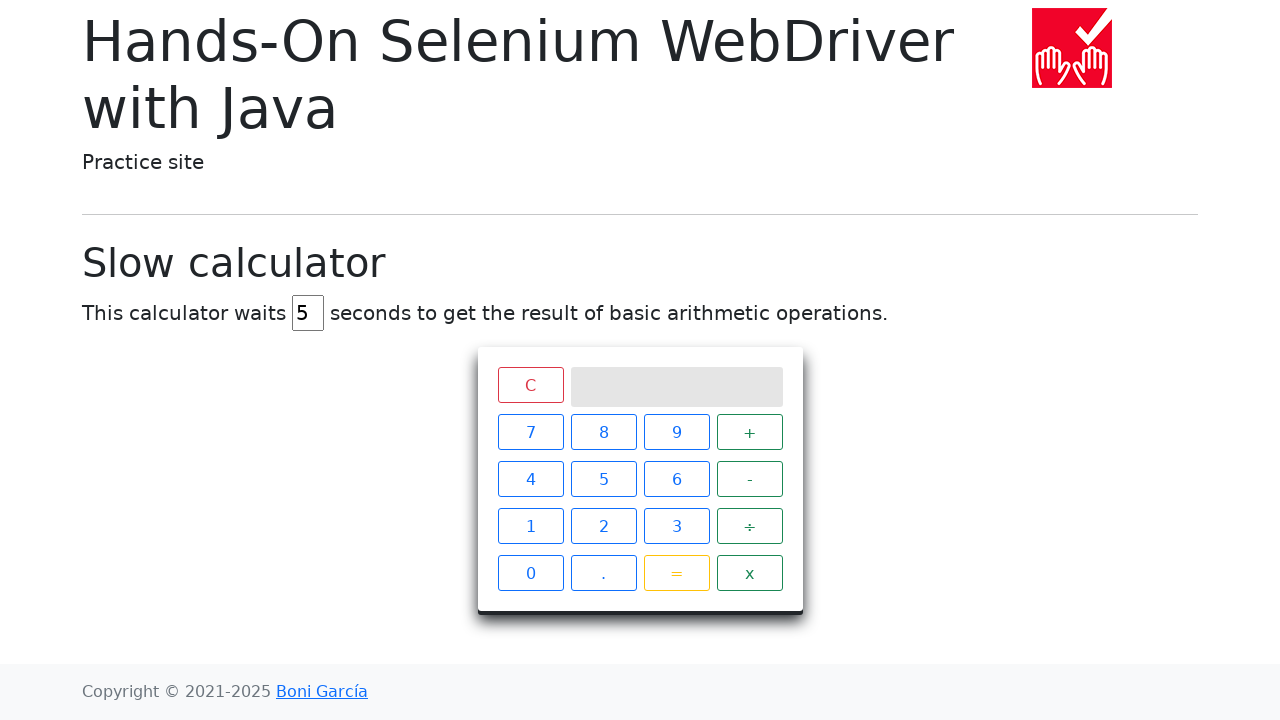

Located delay input field
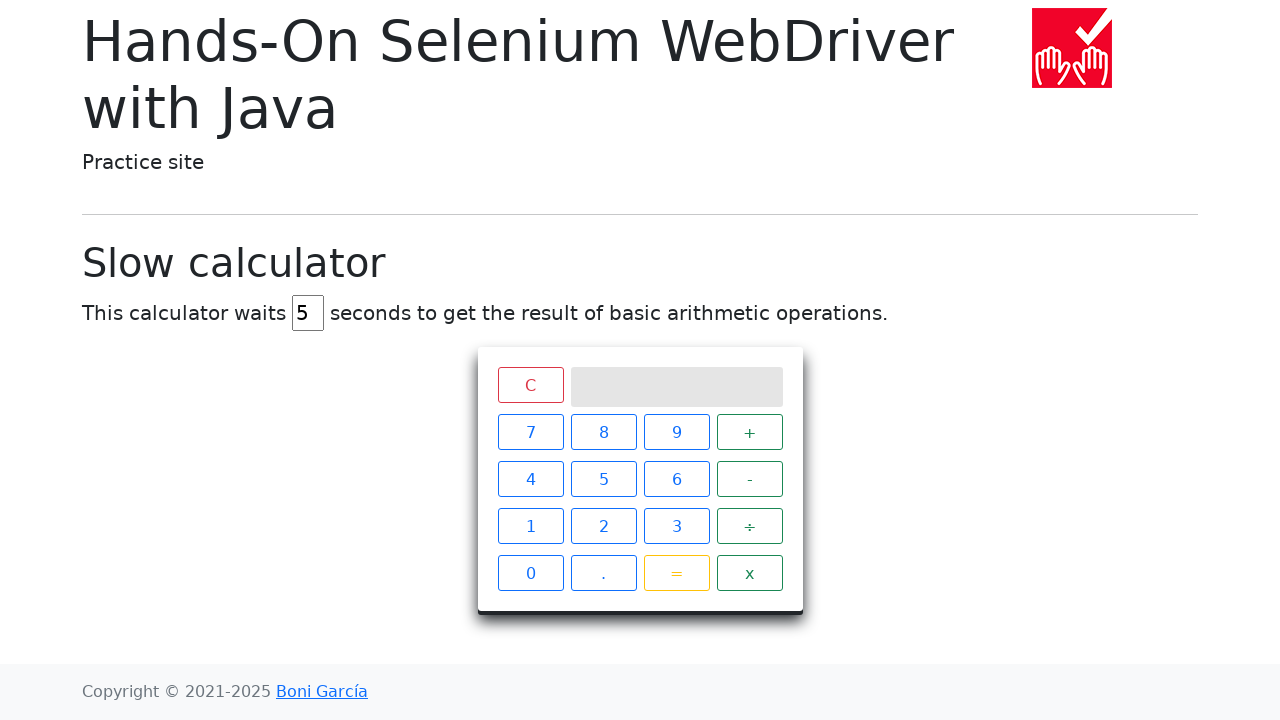

Cleared delay input field on #delay
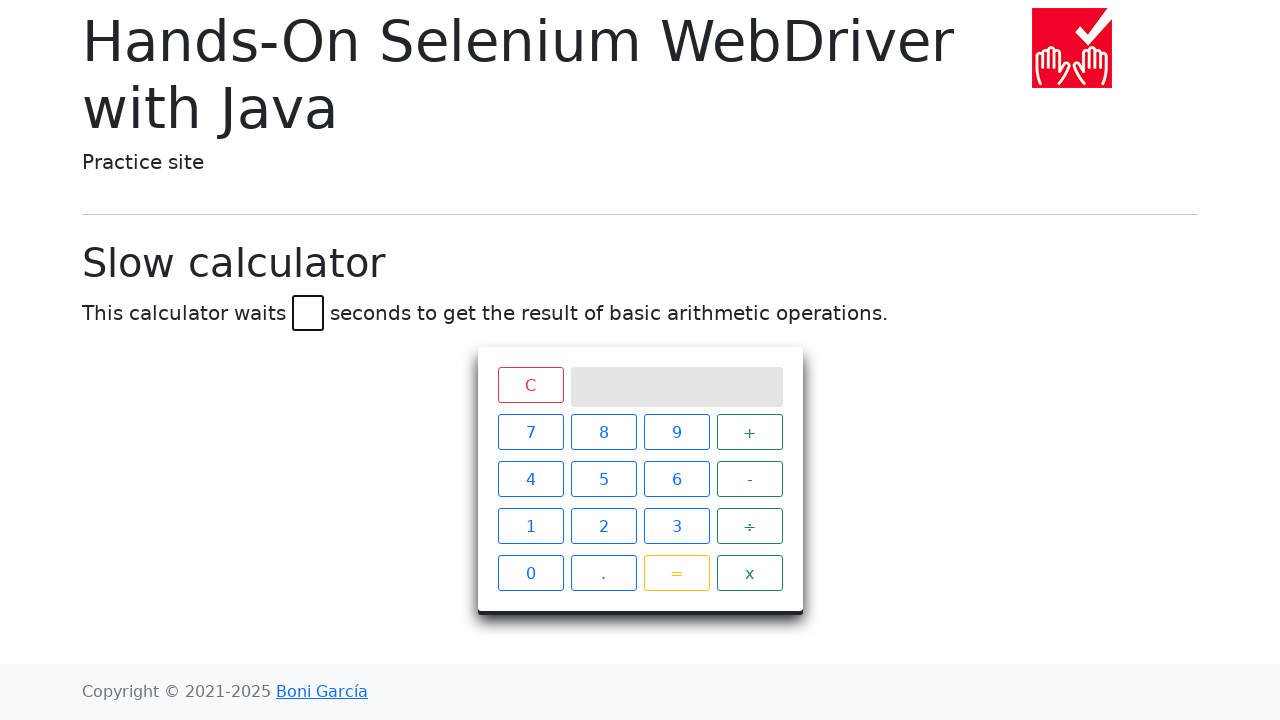

Filled delay input with 45 seconds on #delay
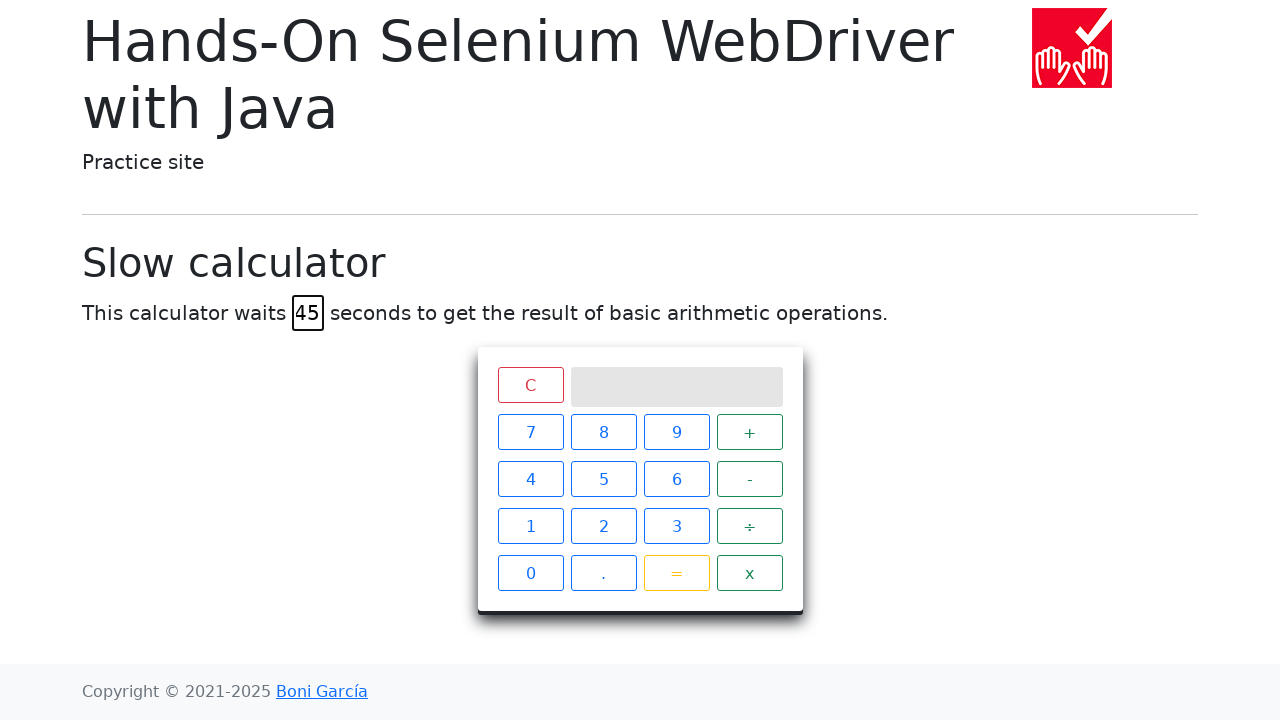

Clicked number 7 at (530, 432) on xpath=//*[@id="calculator"]/div[2]/span[1]
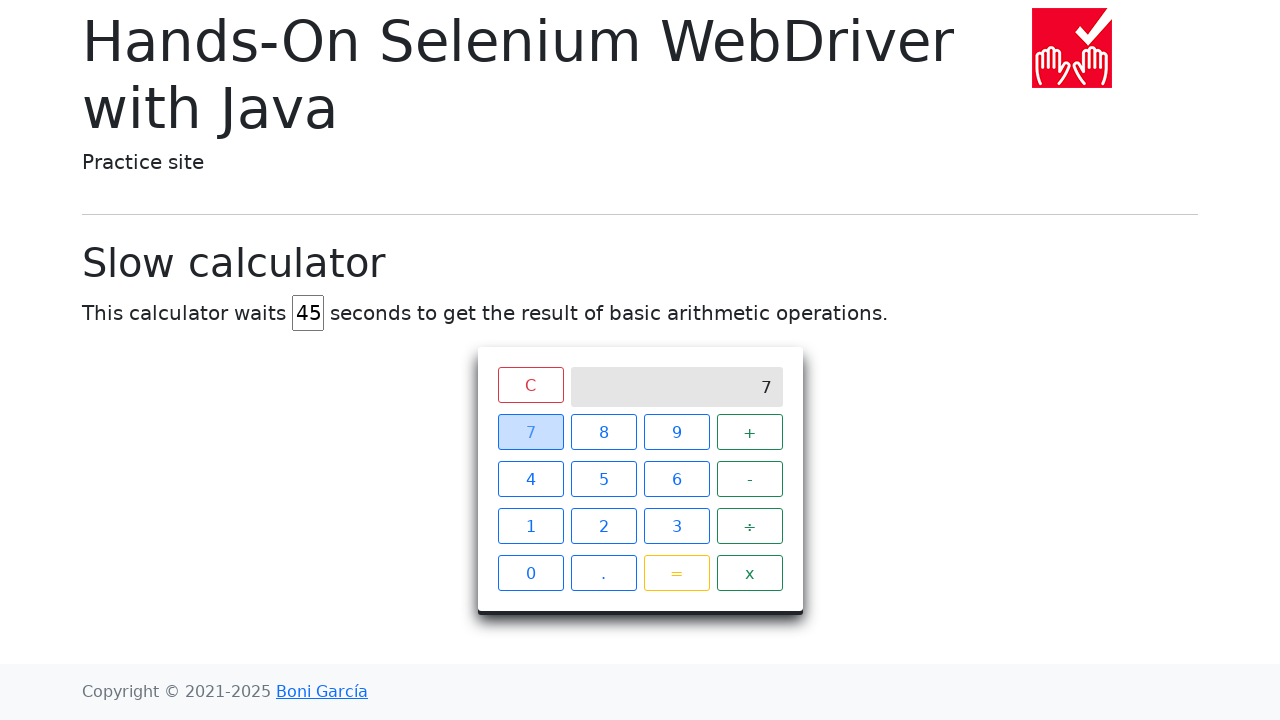

Clicked plus operator at (750, 432) on xpath=//*[@id="calculator"]/div[2]/span[4]
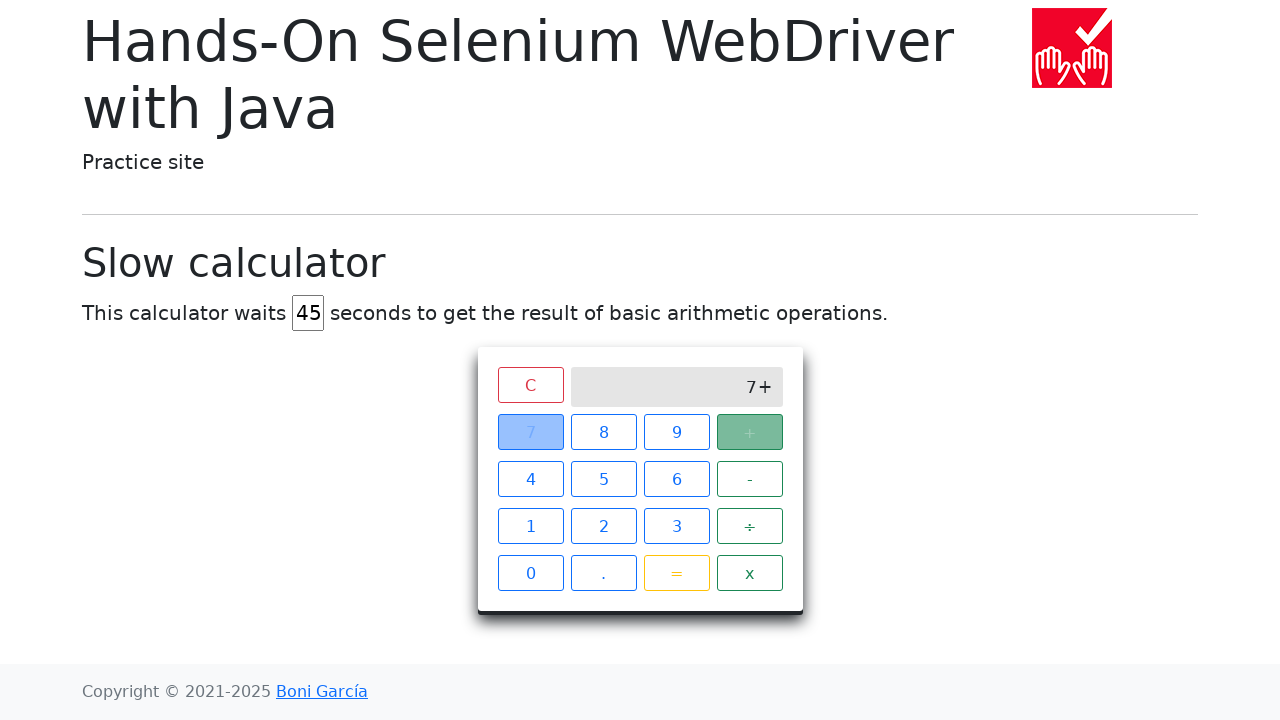

Clicked number 8 at (604, 432) on xpath=//*[@id="calculator"]/div[2]/span[2]
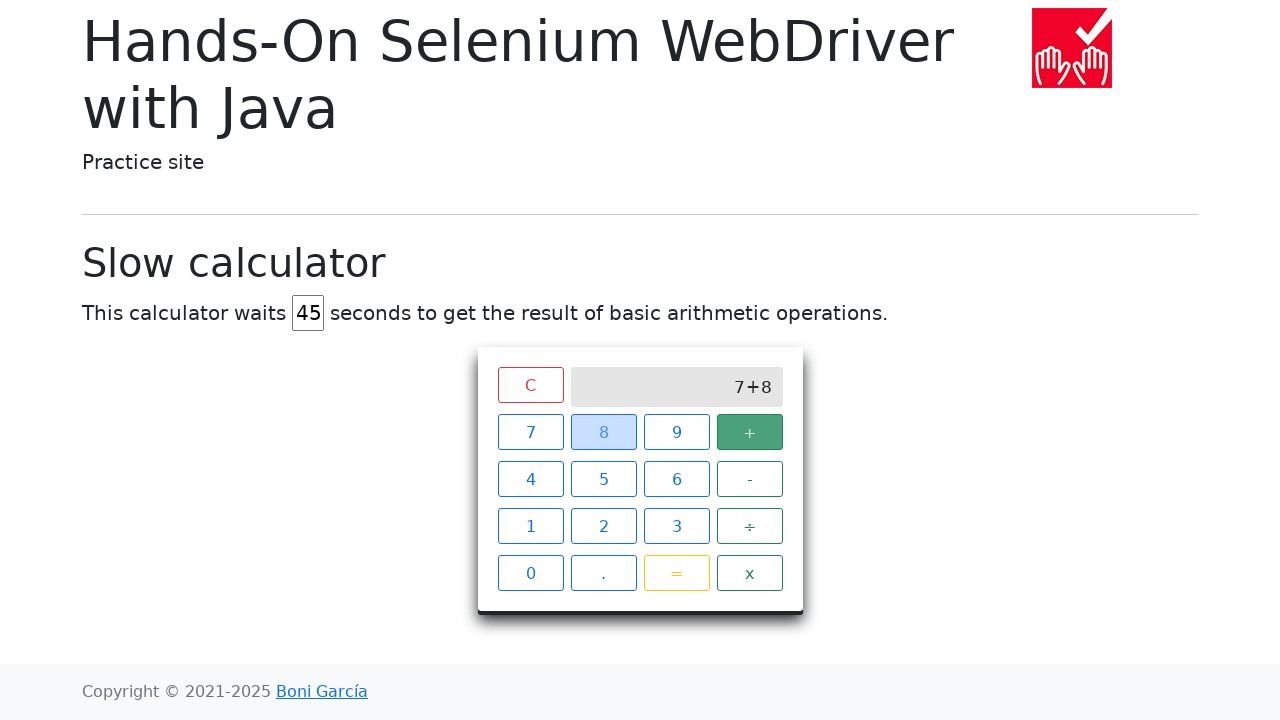

Clicked equals button to perform calculation at (676, 573) on xpath=//*[@id="calculator"]/div[2]/span[15]
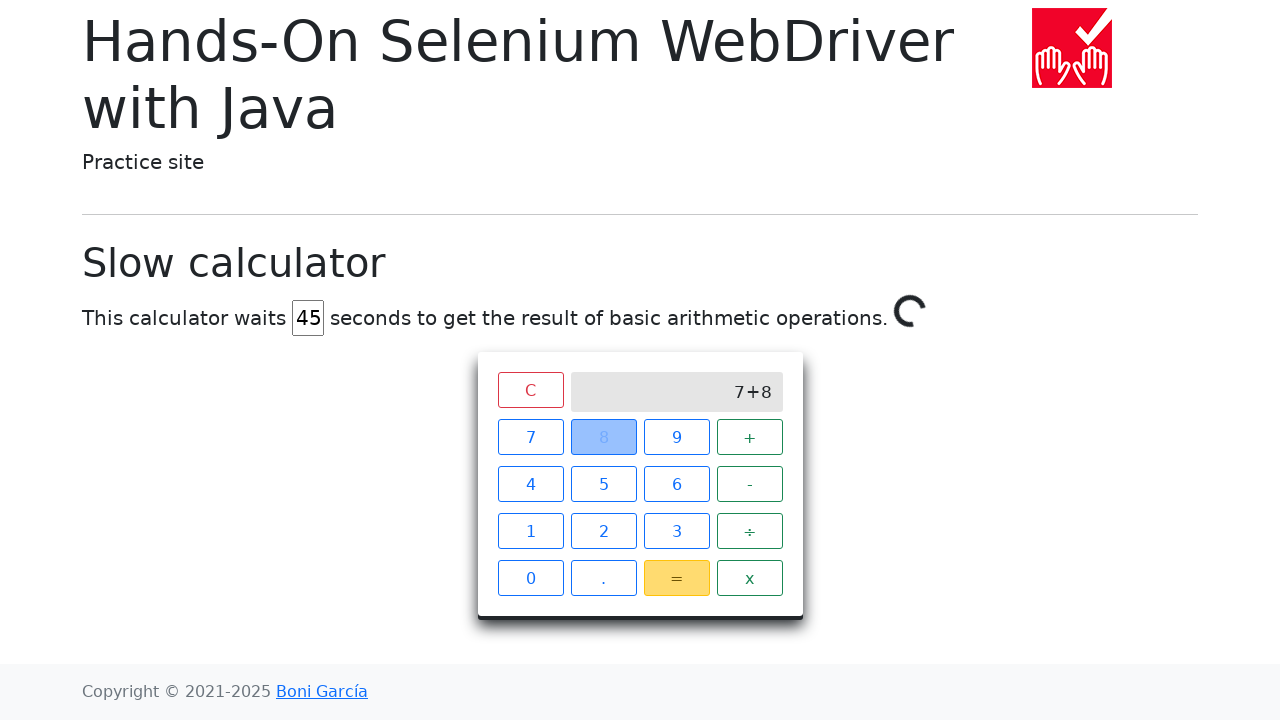

Waited for calculation result to equal 15 (45-second delay completed)
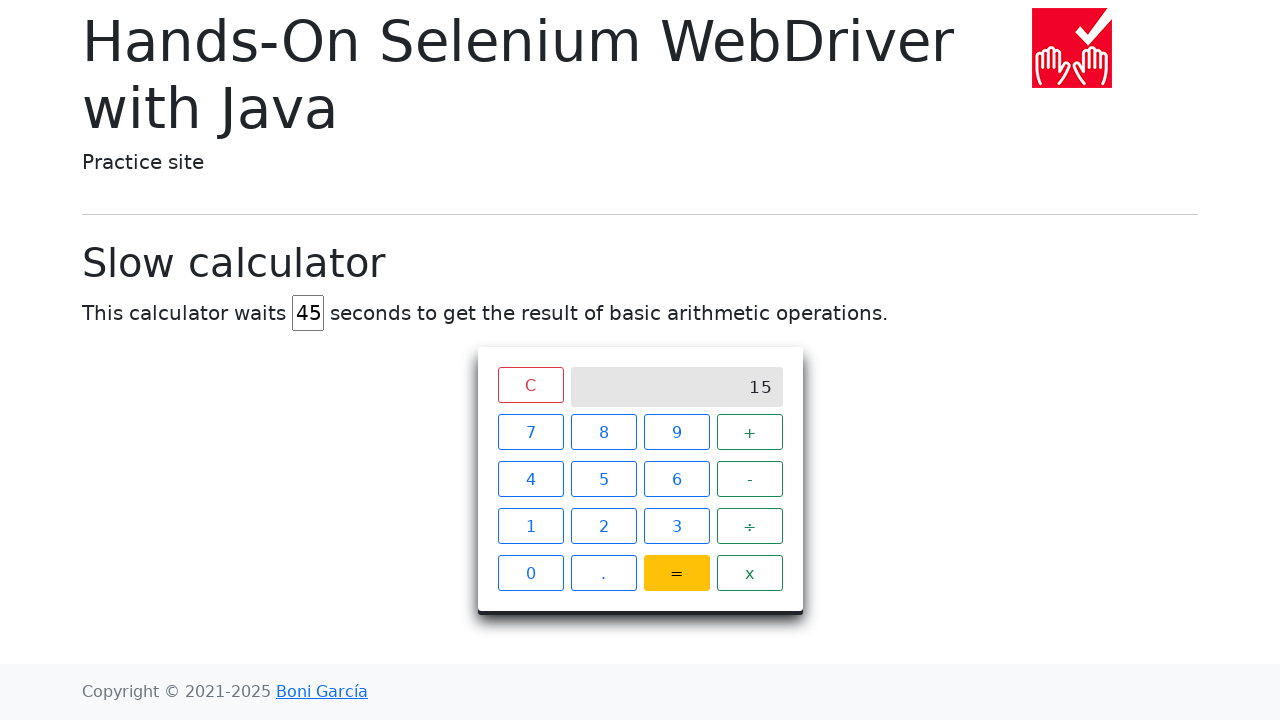

Located result display element
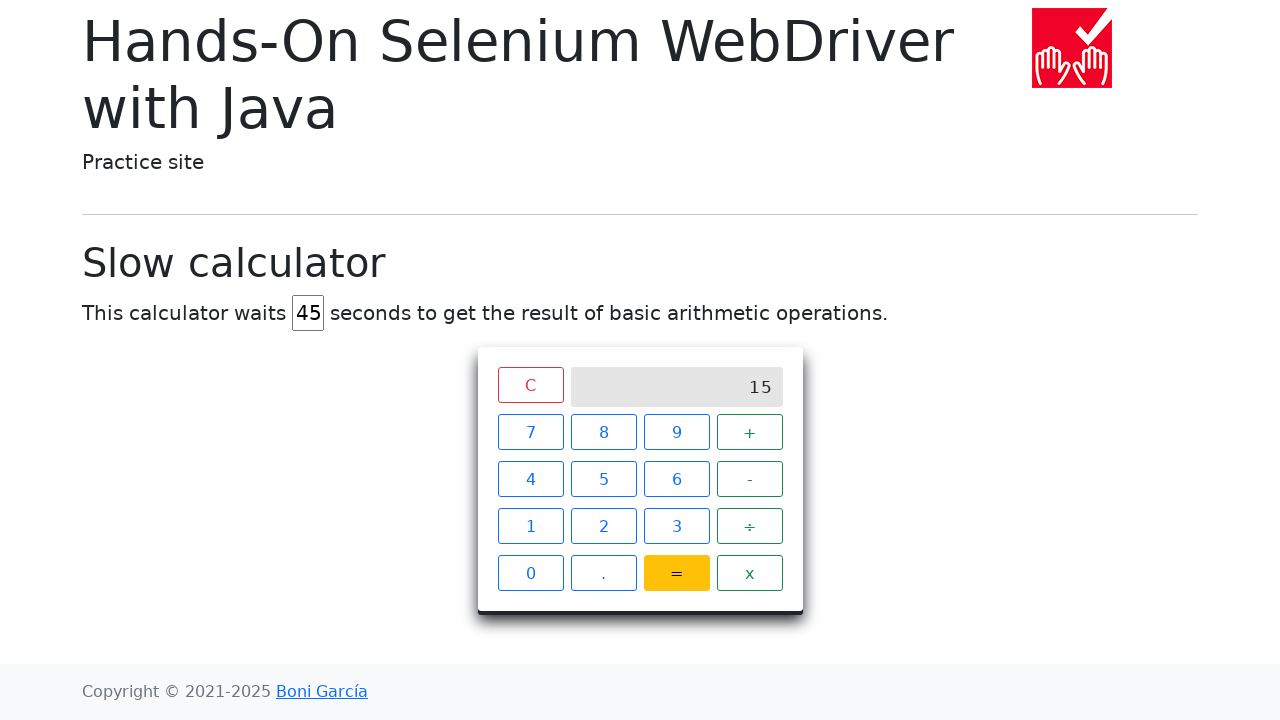

Verified result equals 15
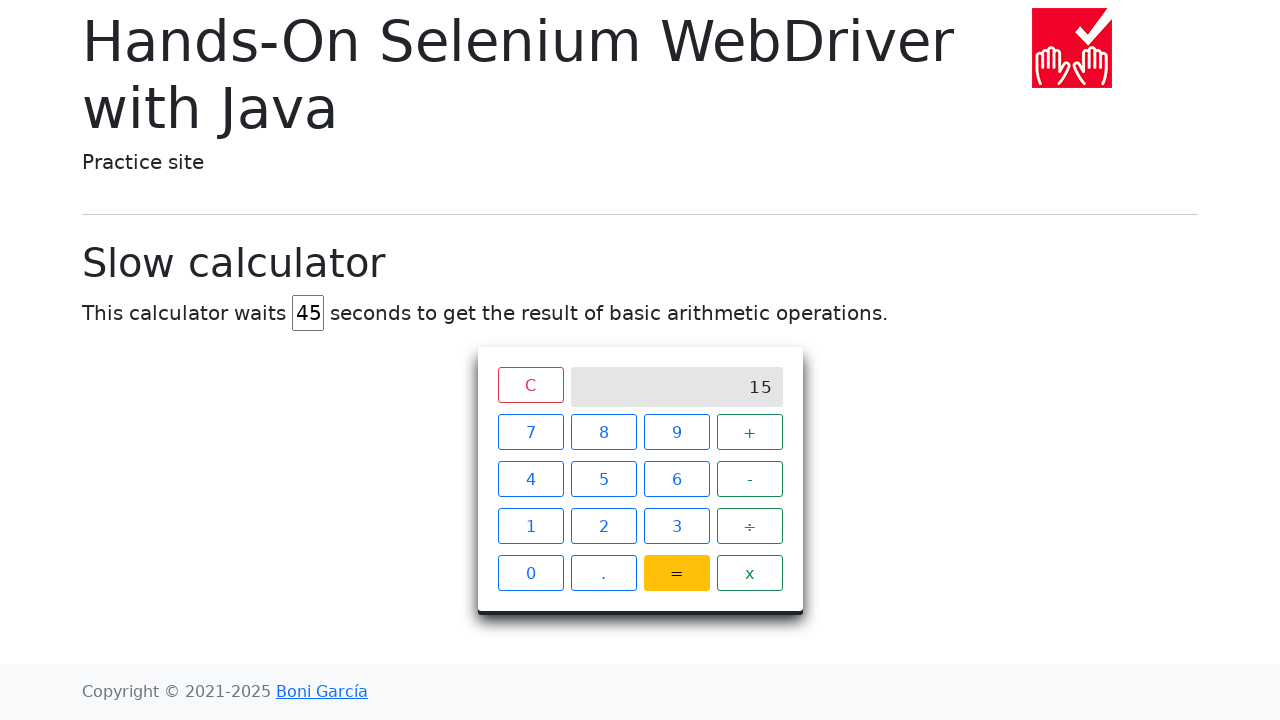

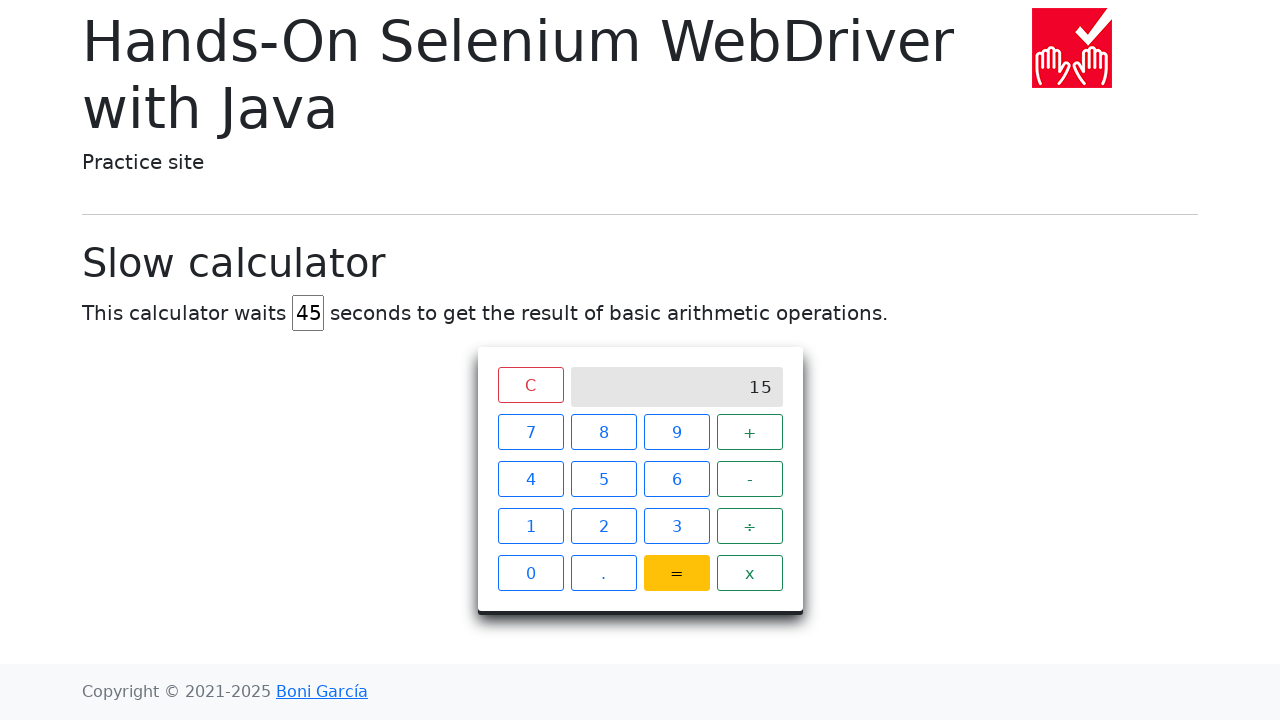